Tests various button properties and interactions including clicking, checking if disabled, getting location, color, and size

Starting URL: https://leafground.com/button.xhtml

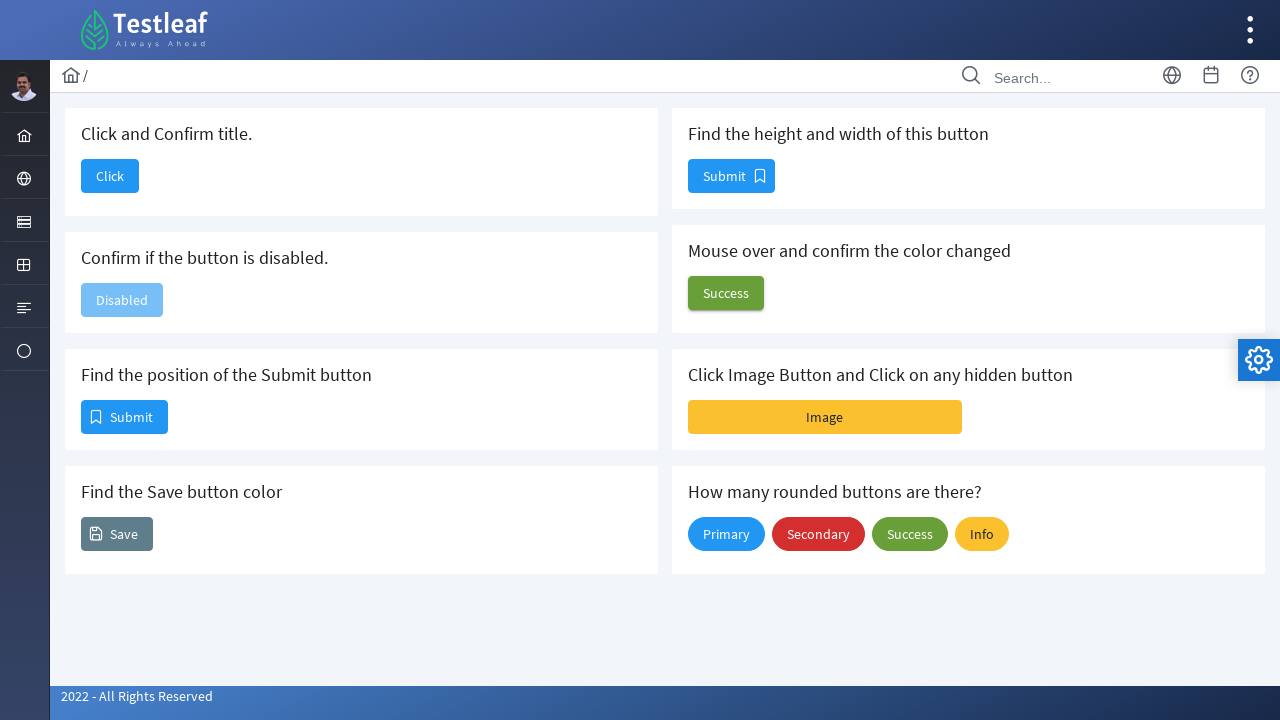

Clicked the first 'Click' button at (110, 176) on xpath=//span[text()='Click']
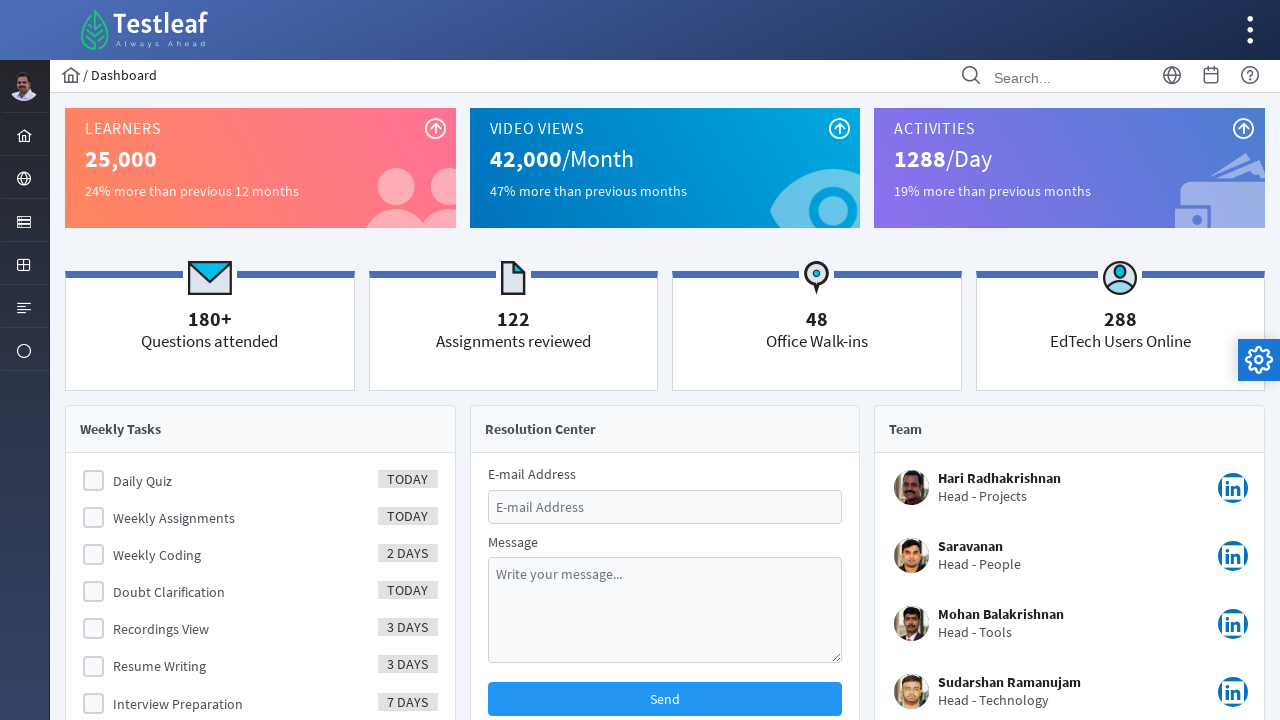

Waited for page load to complete
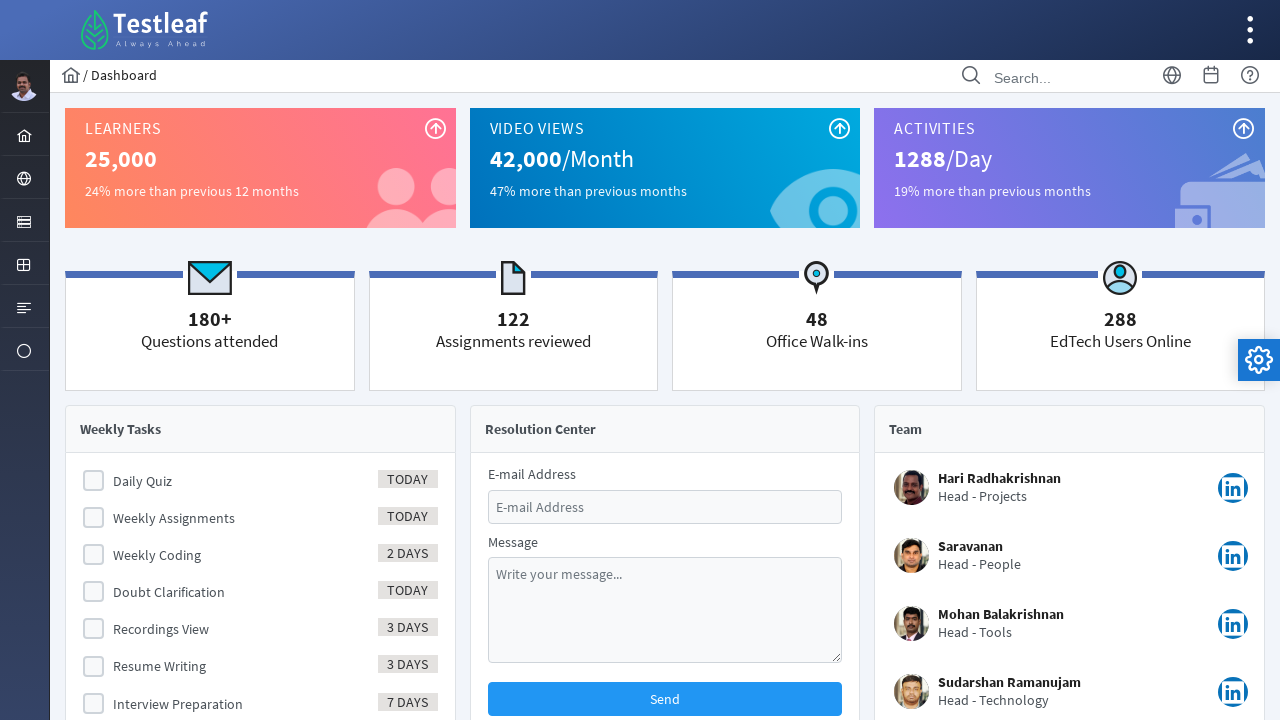

Navigated to buttons page
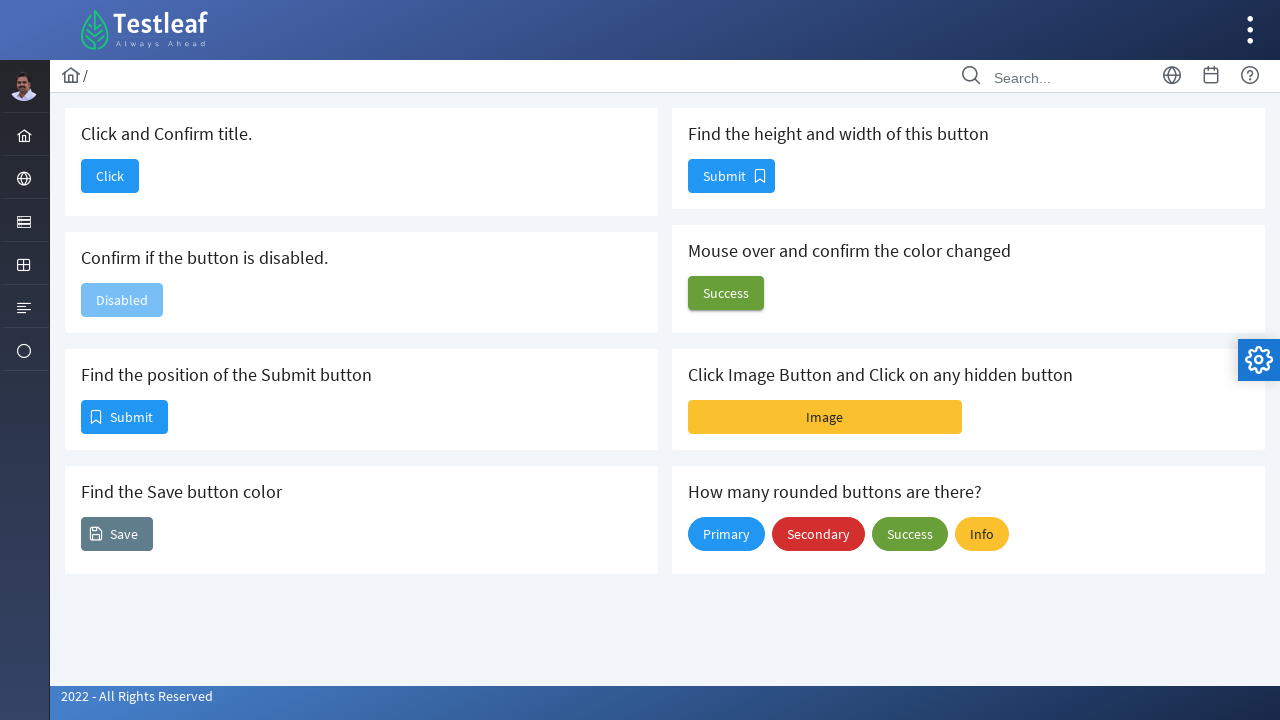

Checked if button is enabled: False
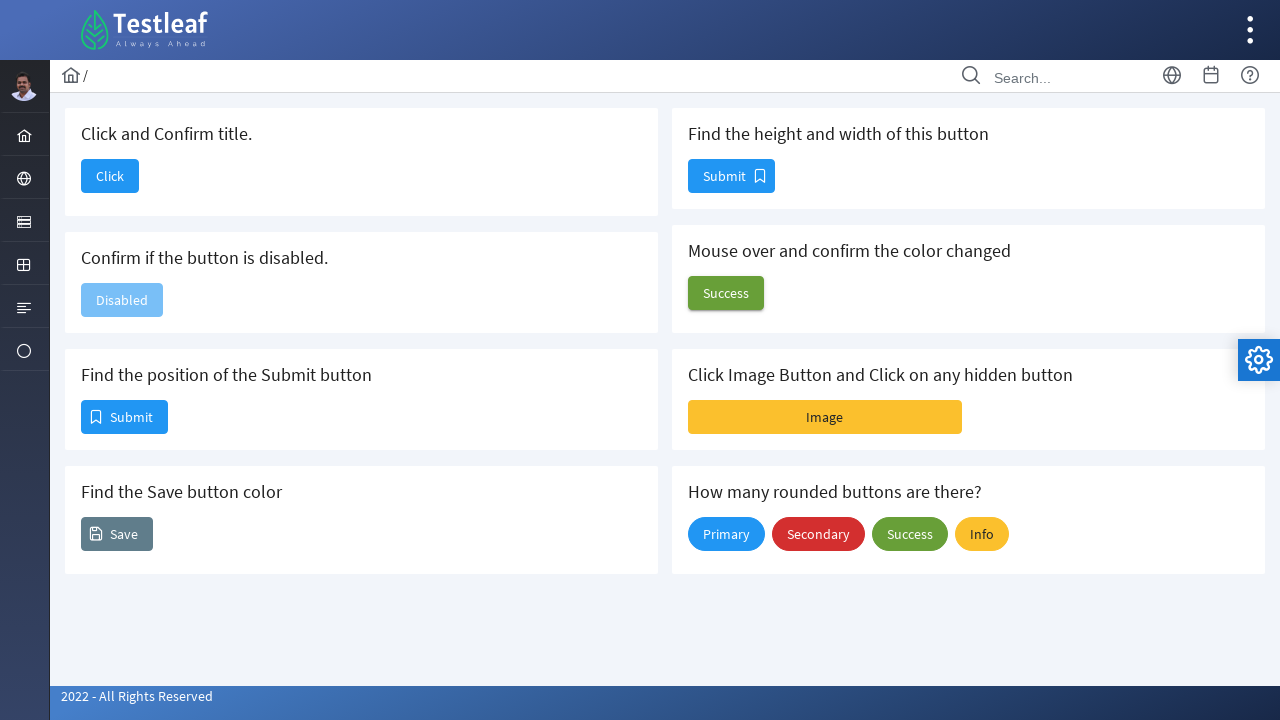

Retrieved submit button location: (81, 400)
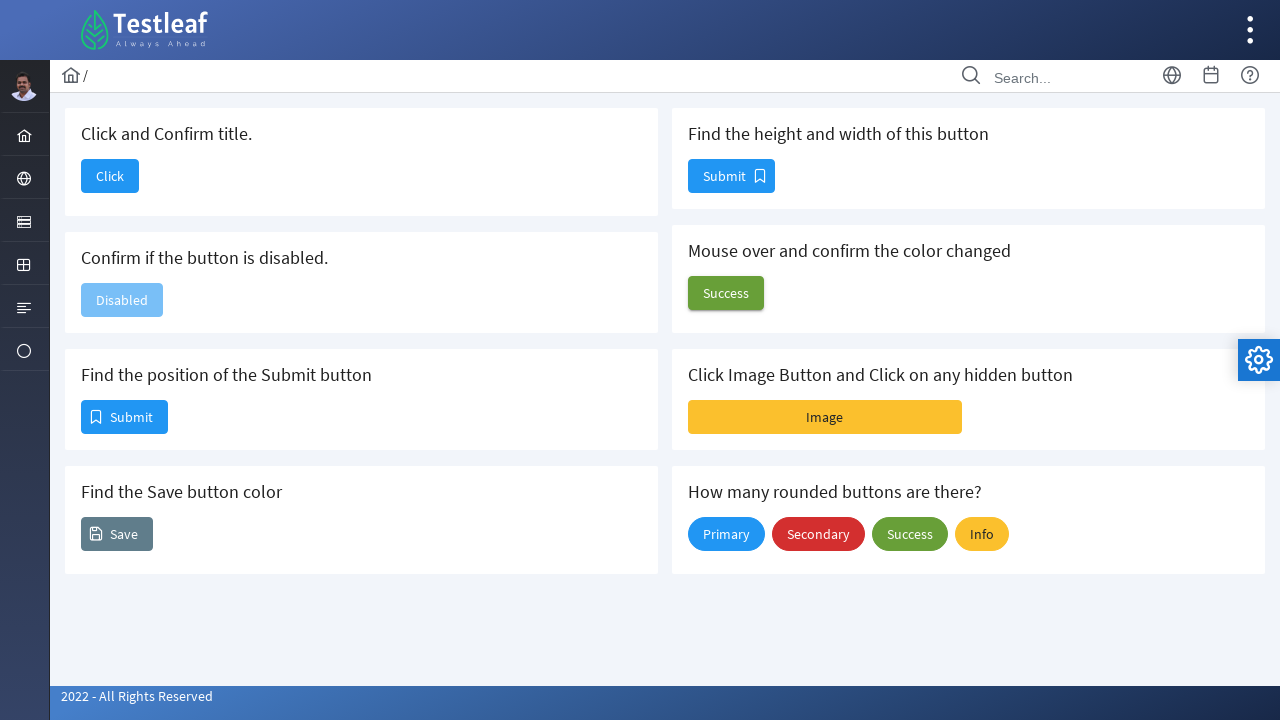

Retrieved Save button background color: rgba(0, 0, 0, 0)
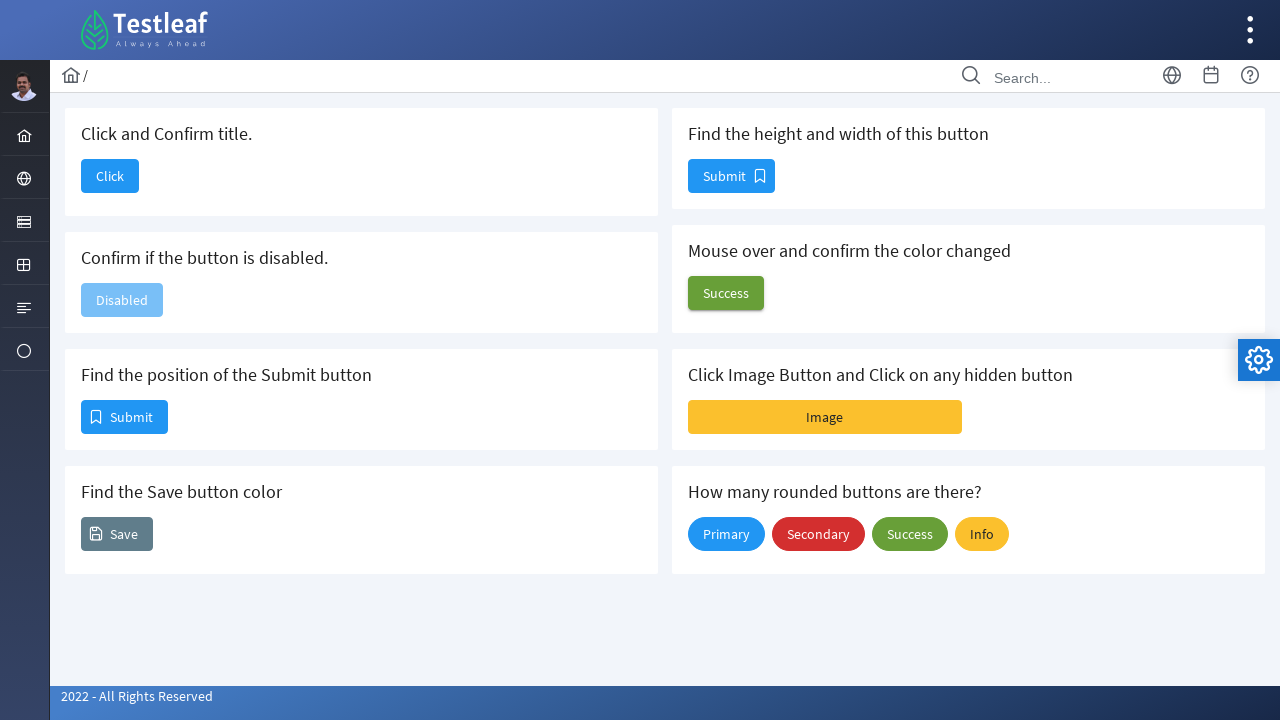

Retrieved button size: 87x34
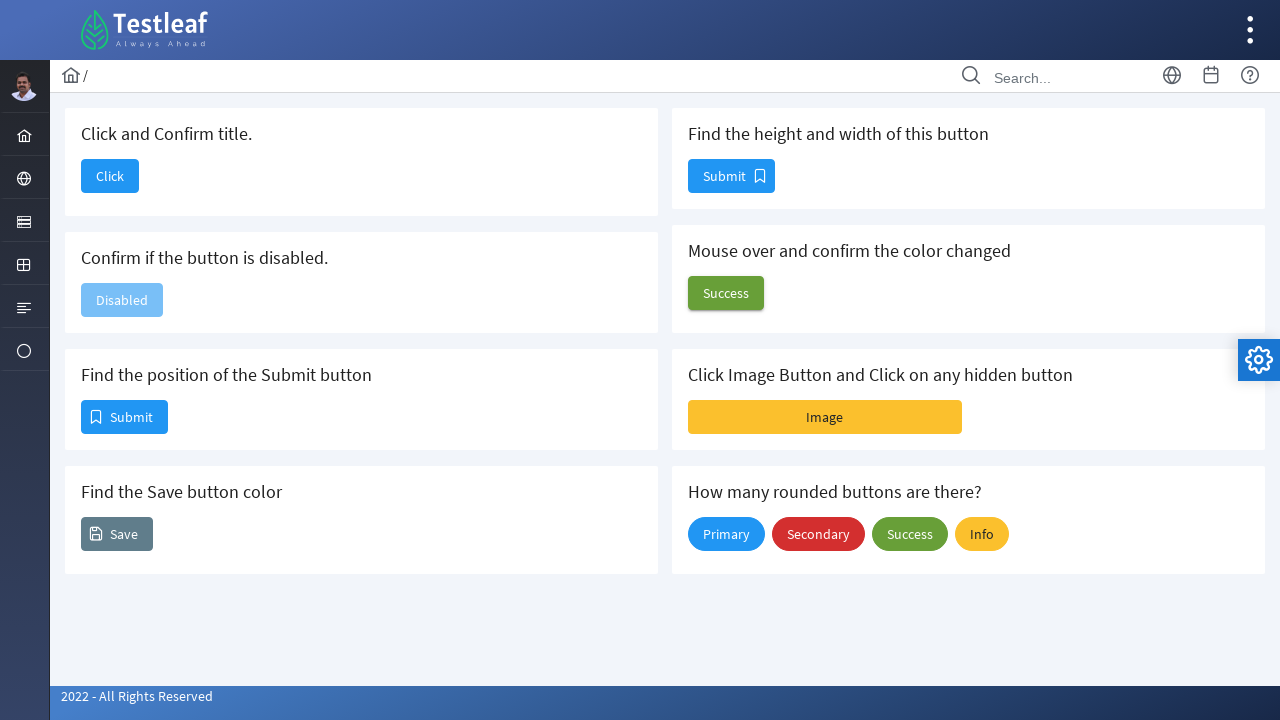

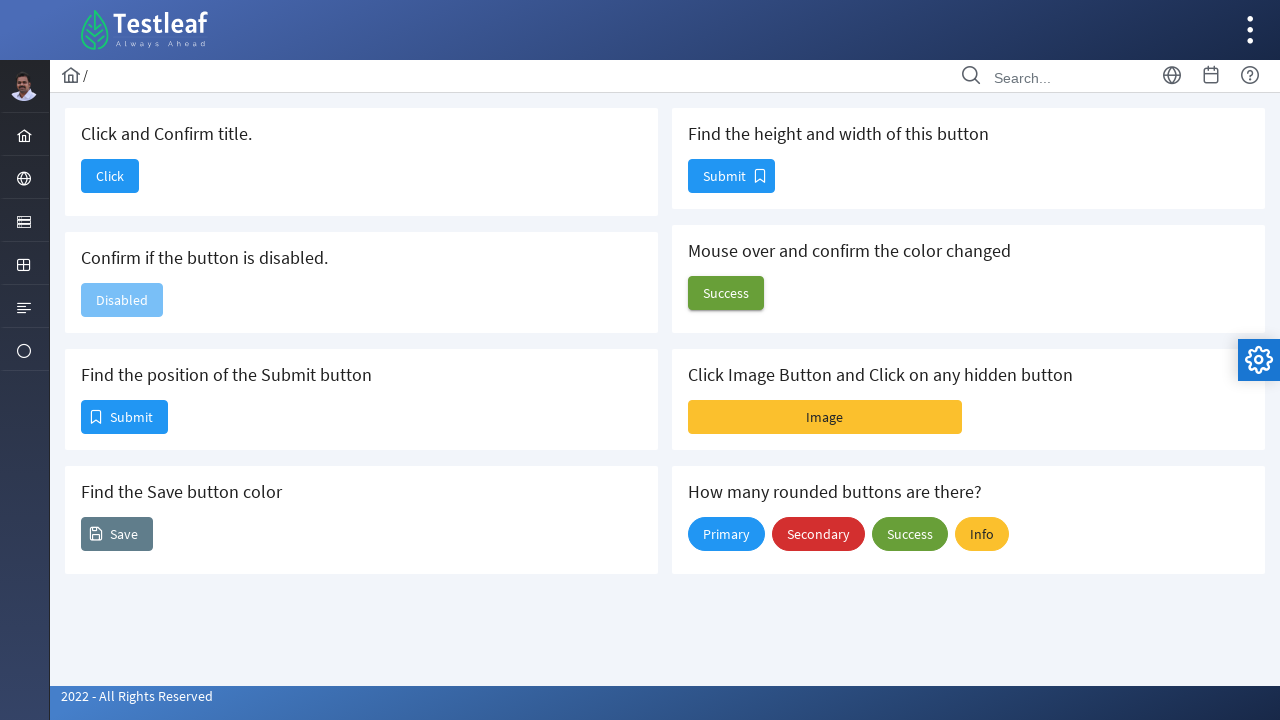